Adds text value to an input field by appending to existing content

Starting URL: http://guinea-pig.webdriver.io/

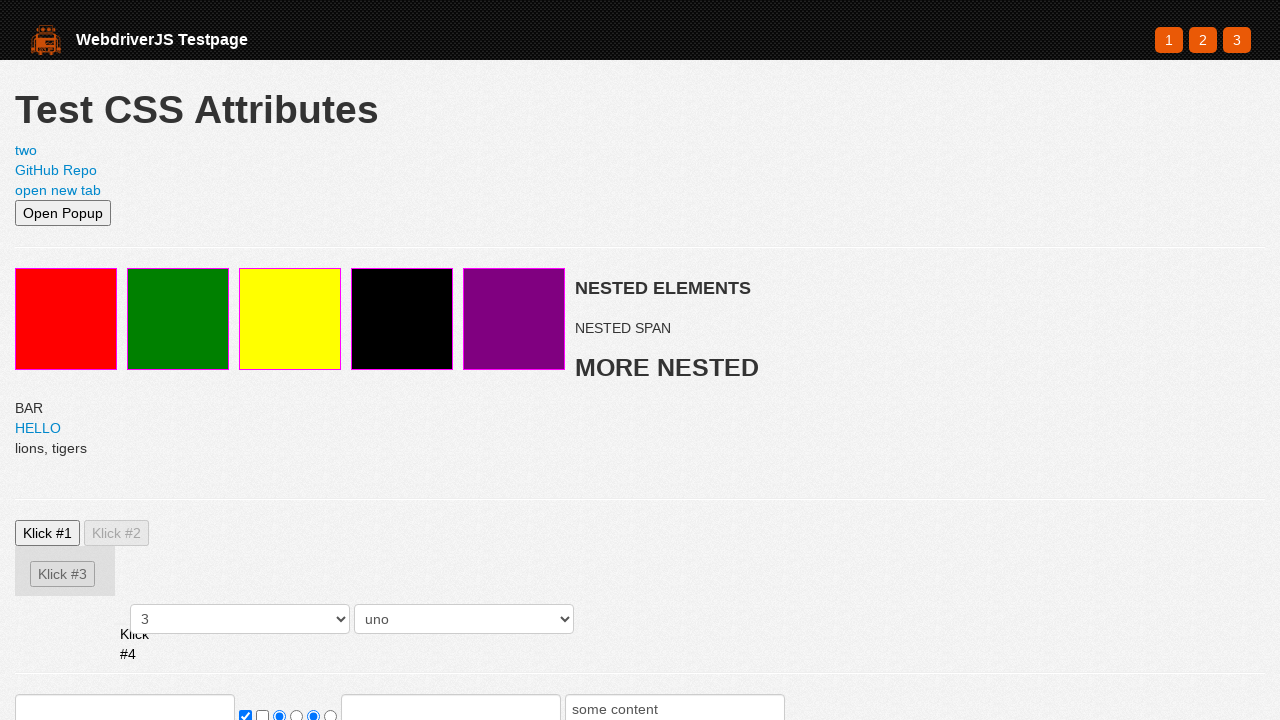

Located the input field
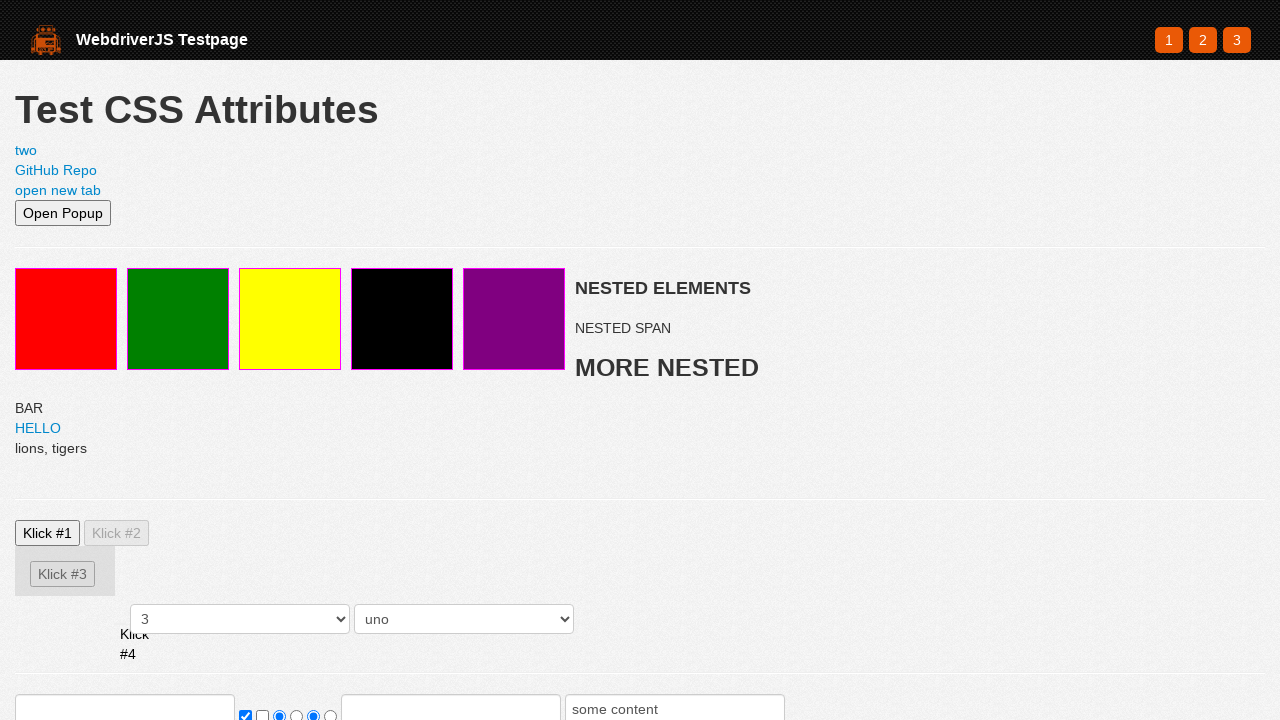

Pressed End key to move cursor to end of input field on xpath=//html/body/section/form/input[1]
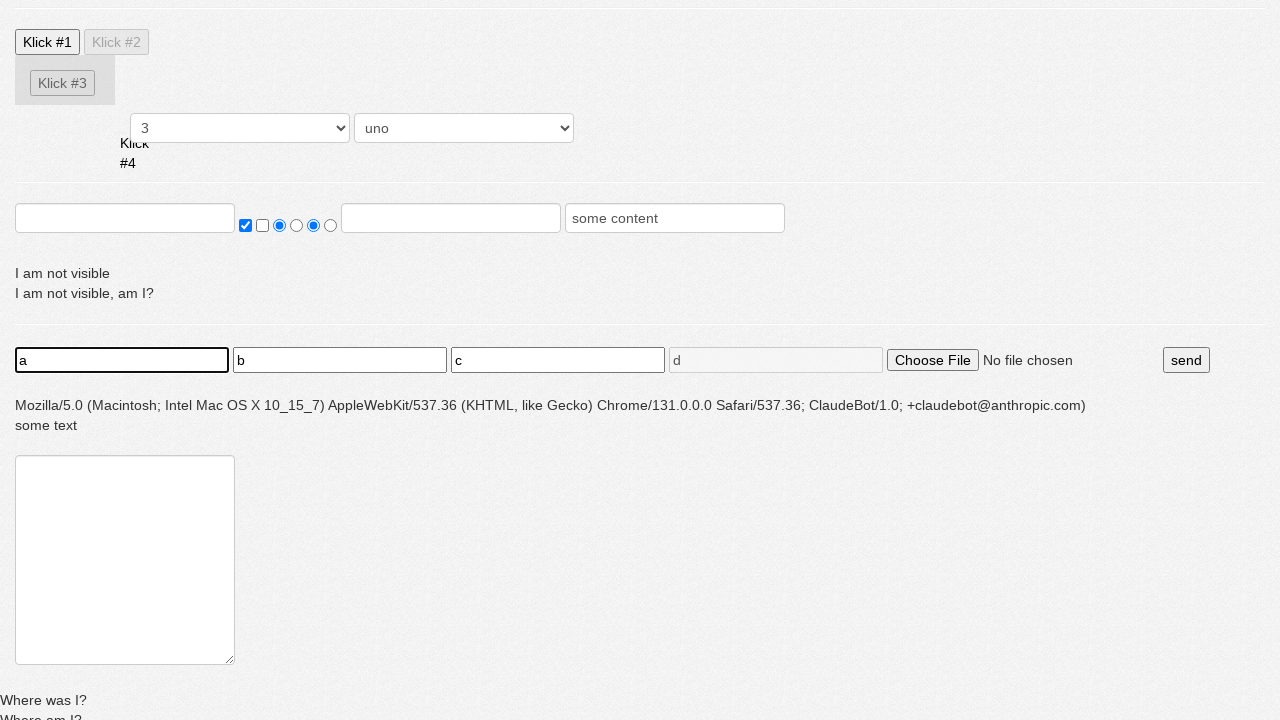

Typed 'bc' to append text to input field on xpath=//html/body/section/form/input[1]
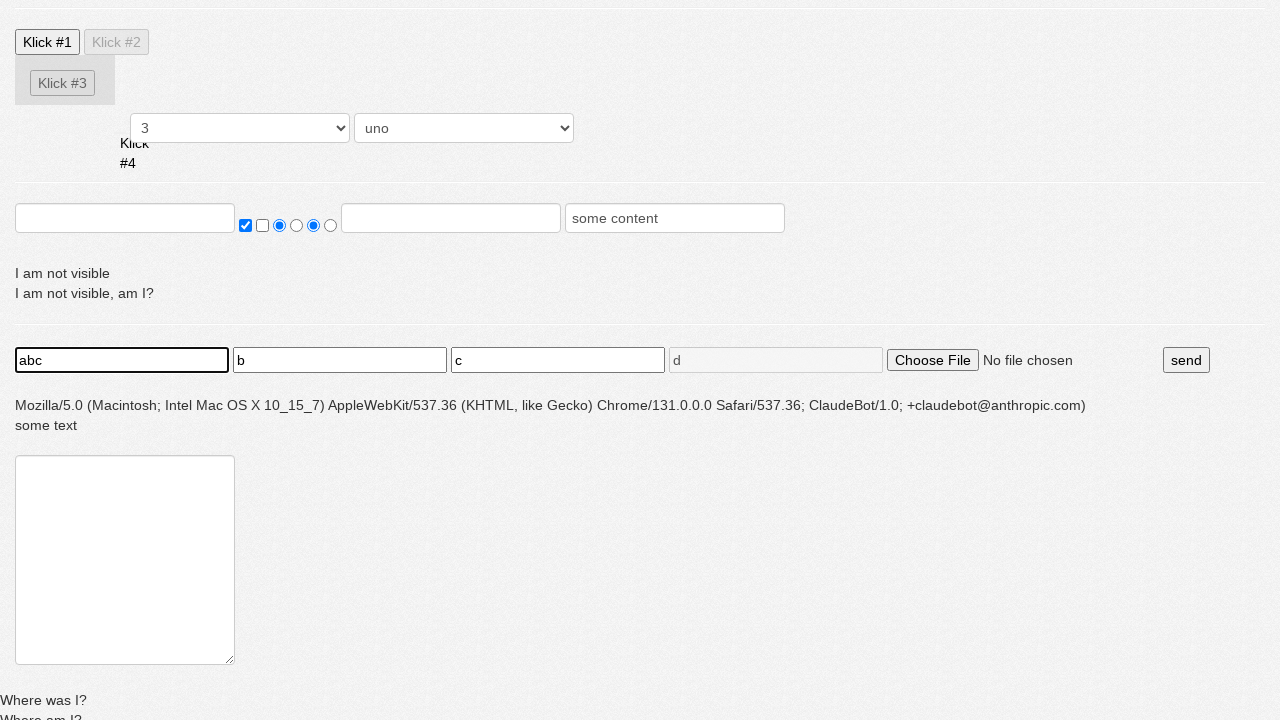

Verified input field is present after appending text
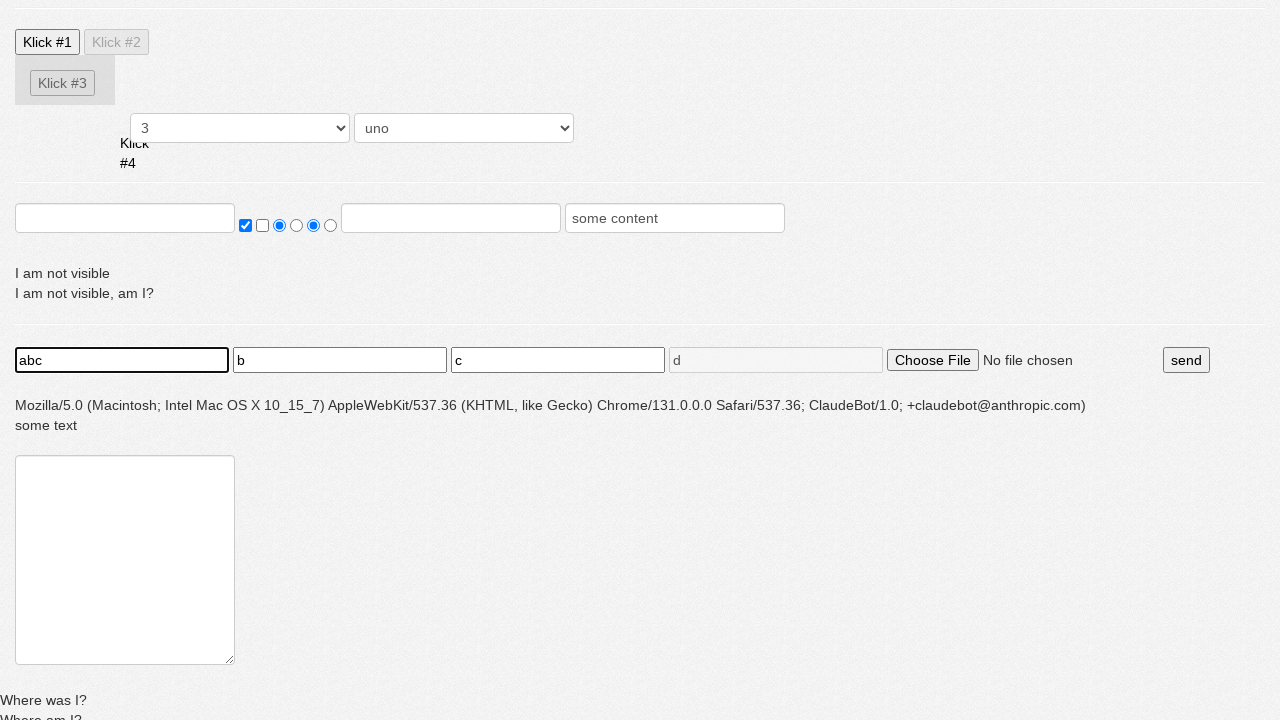

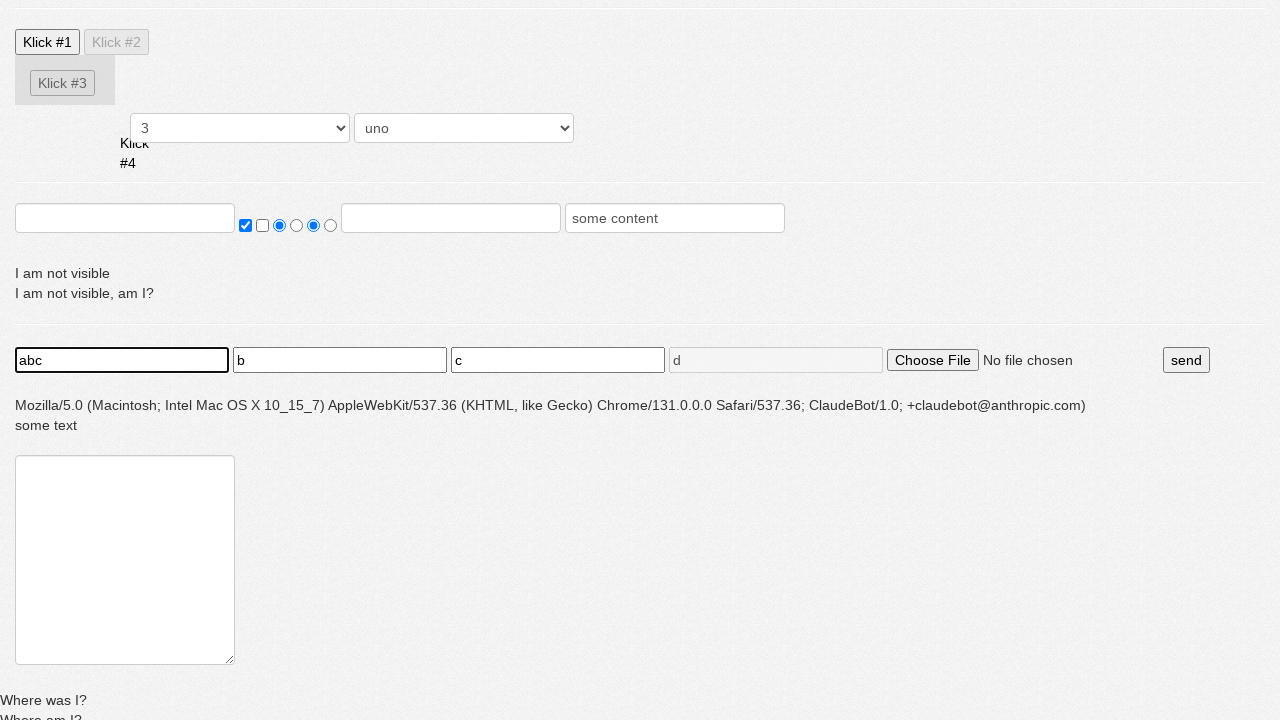